Tests the complete 90-minute service booking flow by selecting the 90-minute service option and verifying the booking form activates properly.

Starting URL: https://ittheal.com/3t/

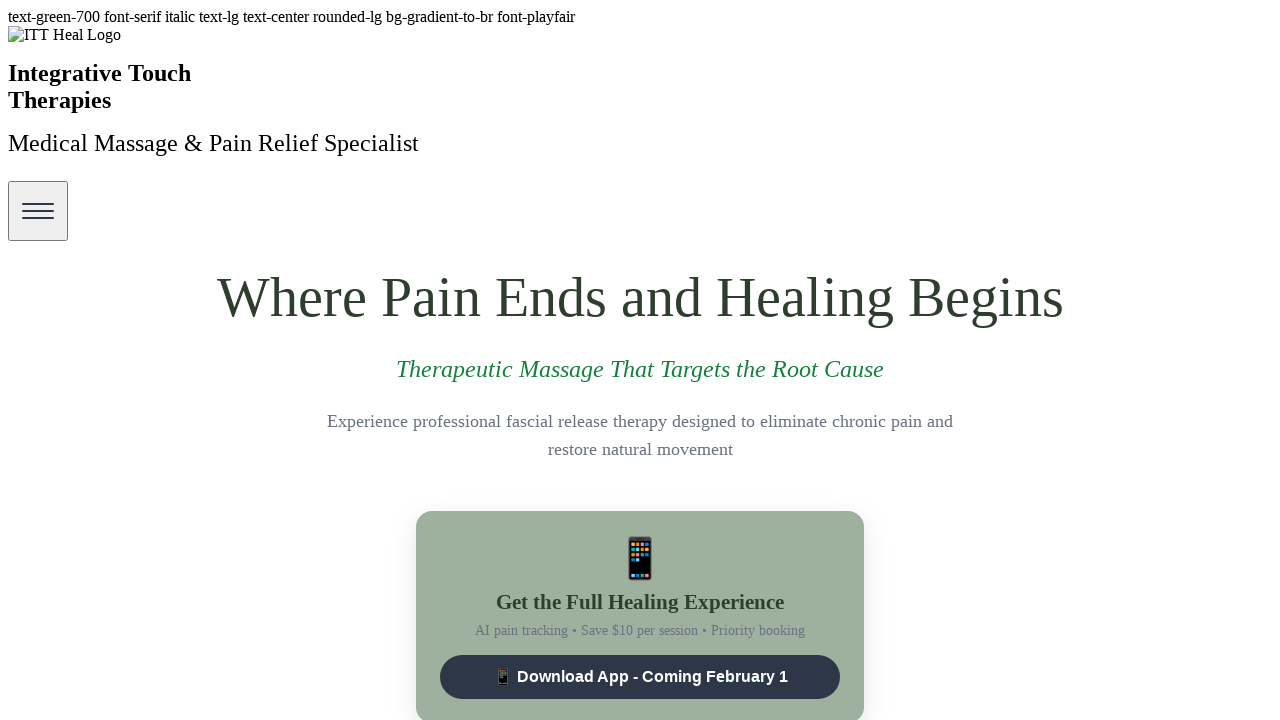

Scrolled to booking section
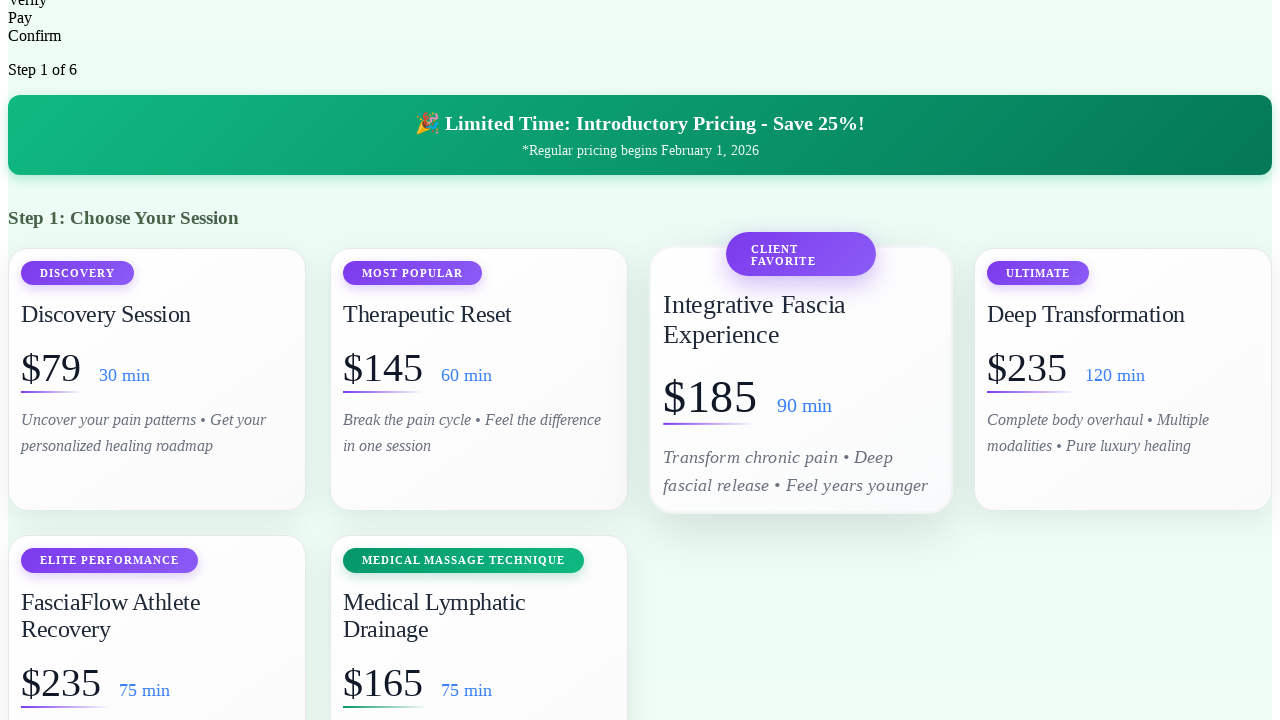

Waited 2 seconds for booking section to load
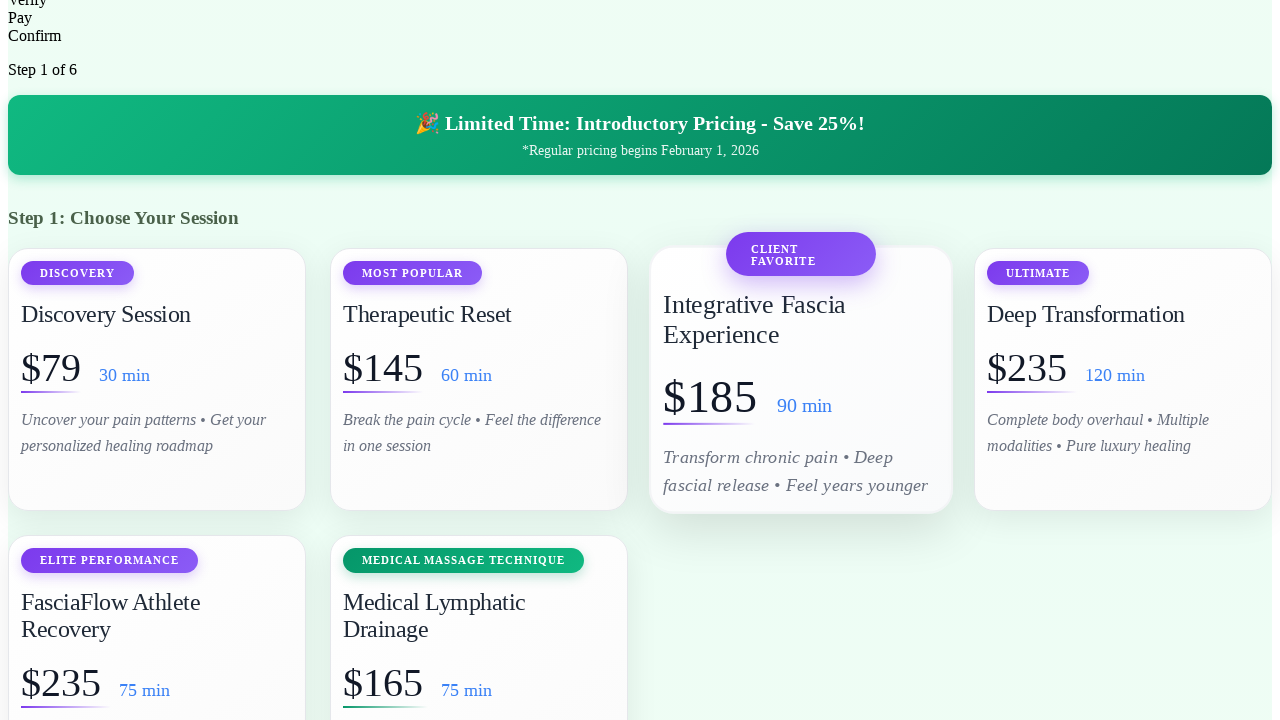

Located 90-minute service button element
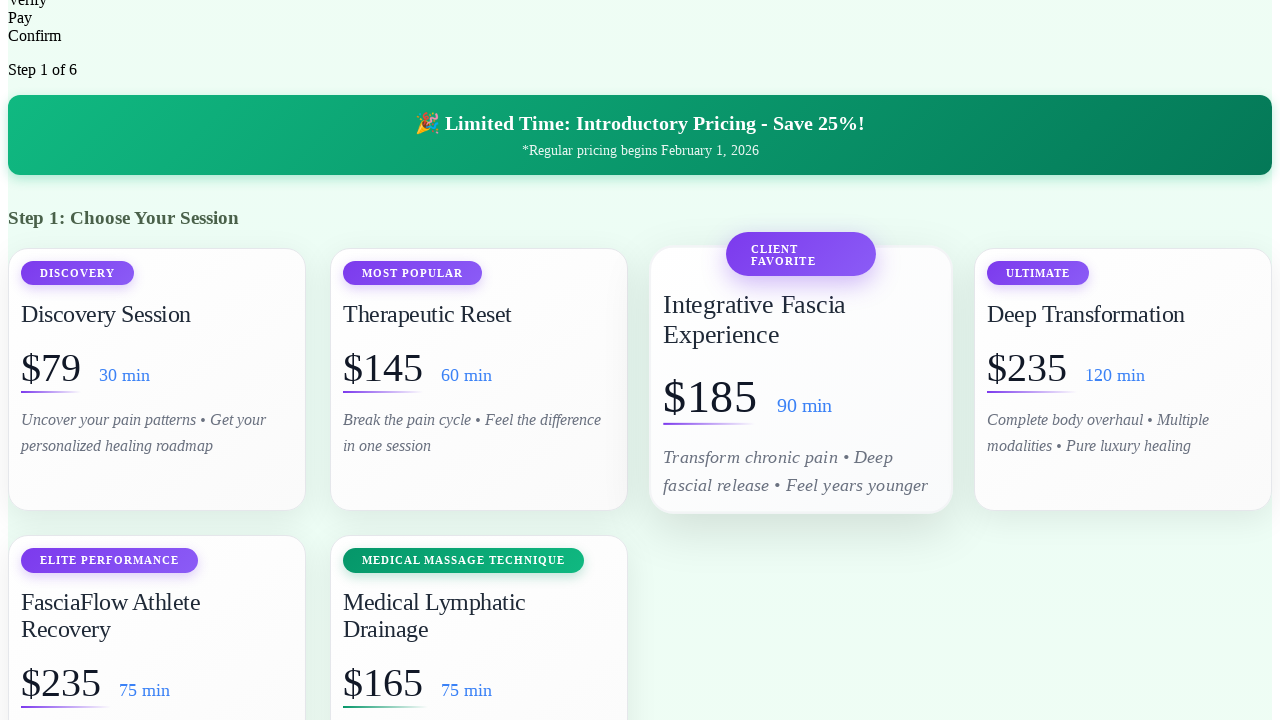

90-minute service button not visible; clicked first available service option instead at (157, 379) on [data-service-type] >> nth=0
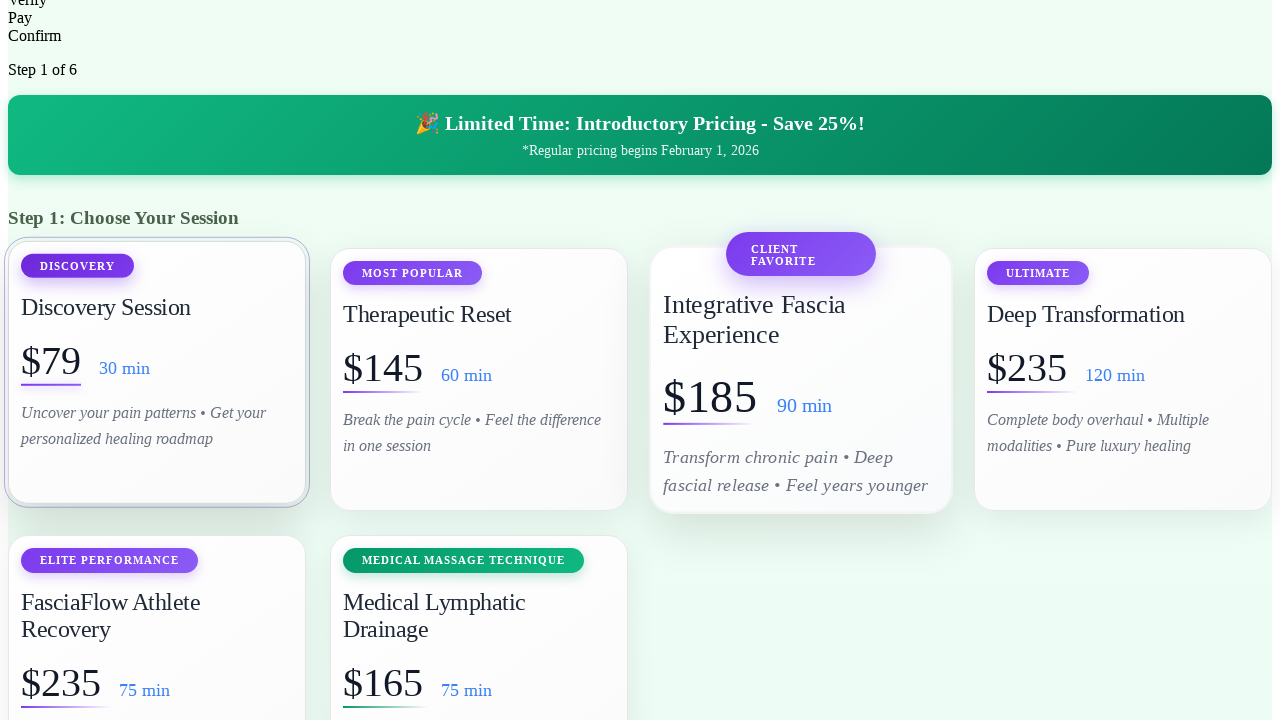

Waited 2 seconds after service selection
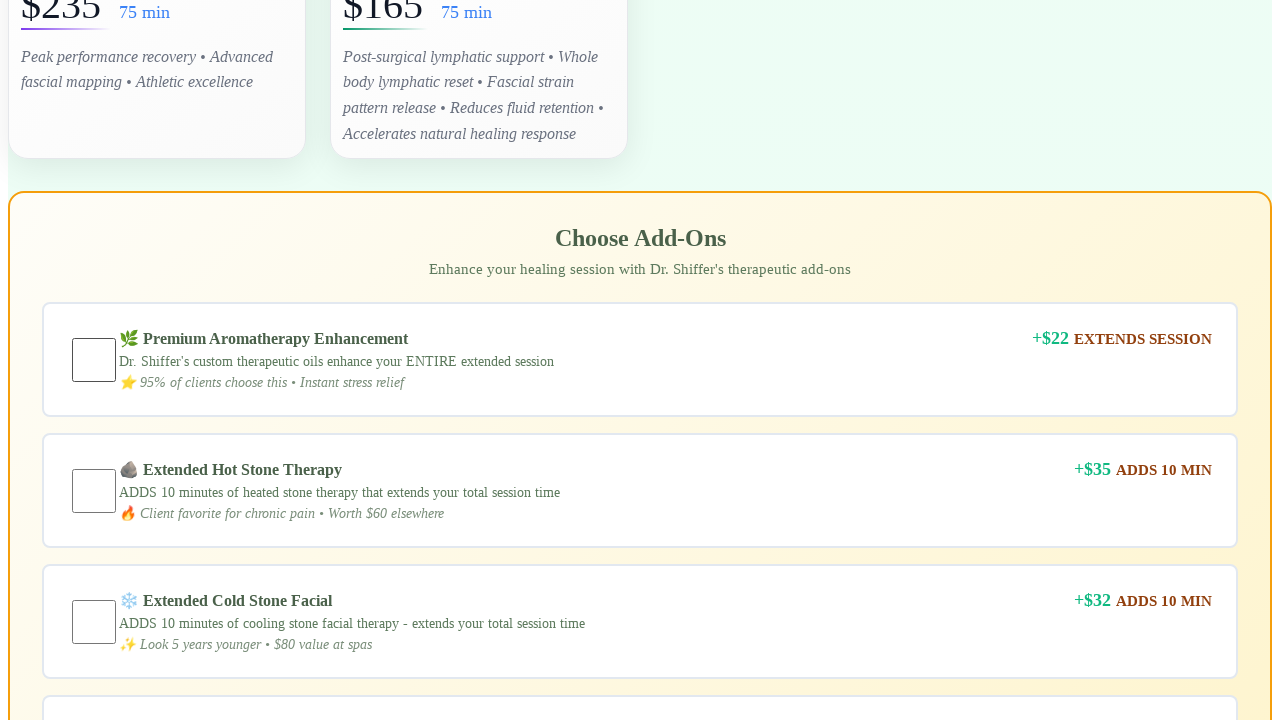

Located booking date field element
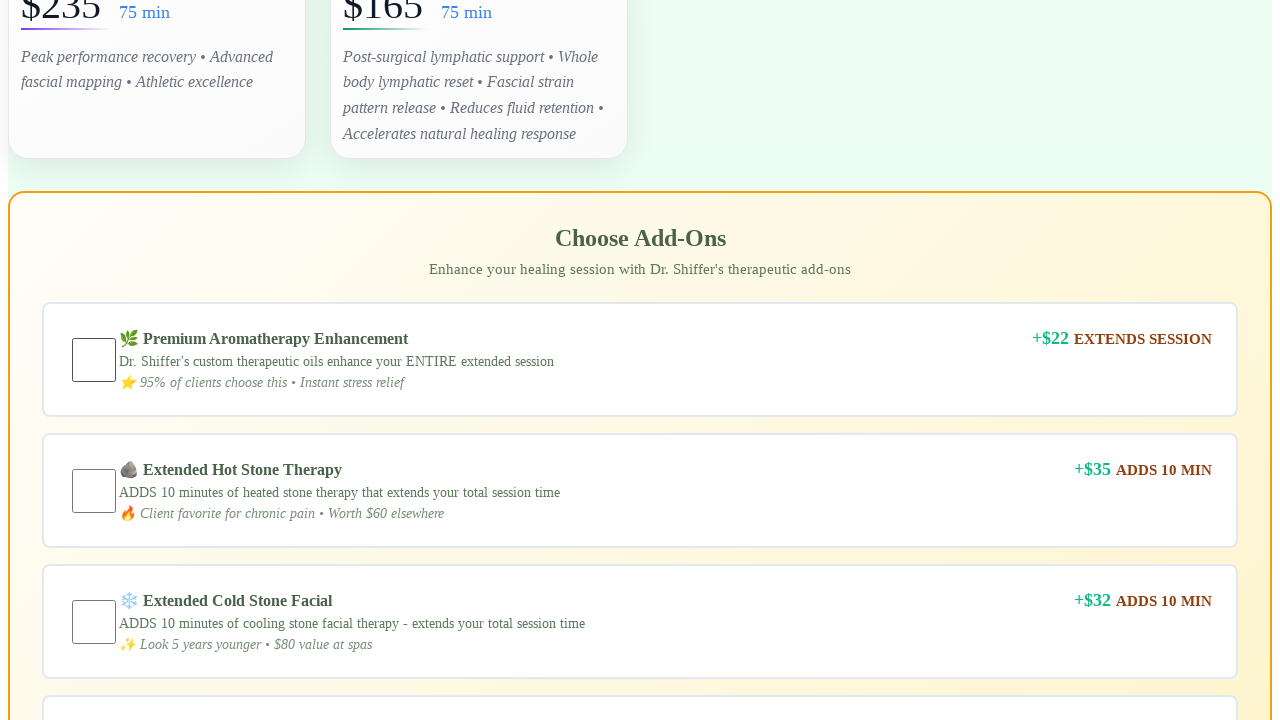

Located booking time field element
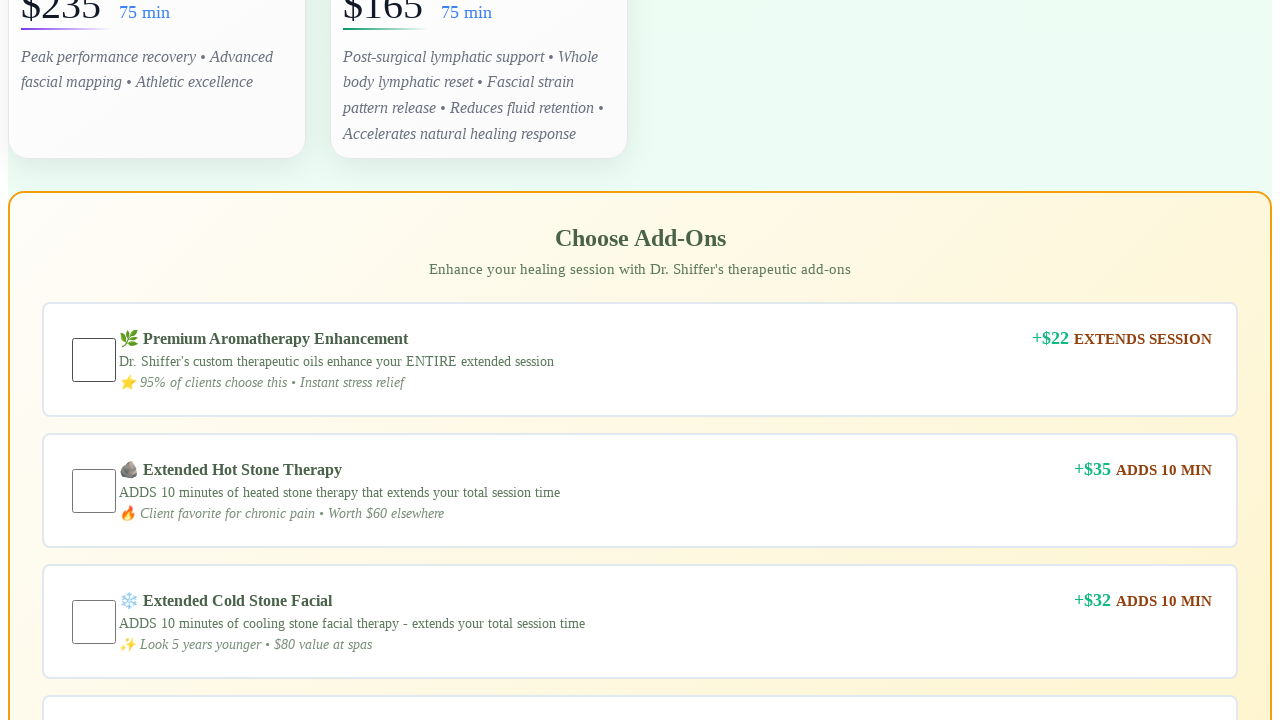

Waited 2 seconds for all form elements to be ready
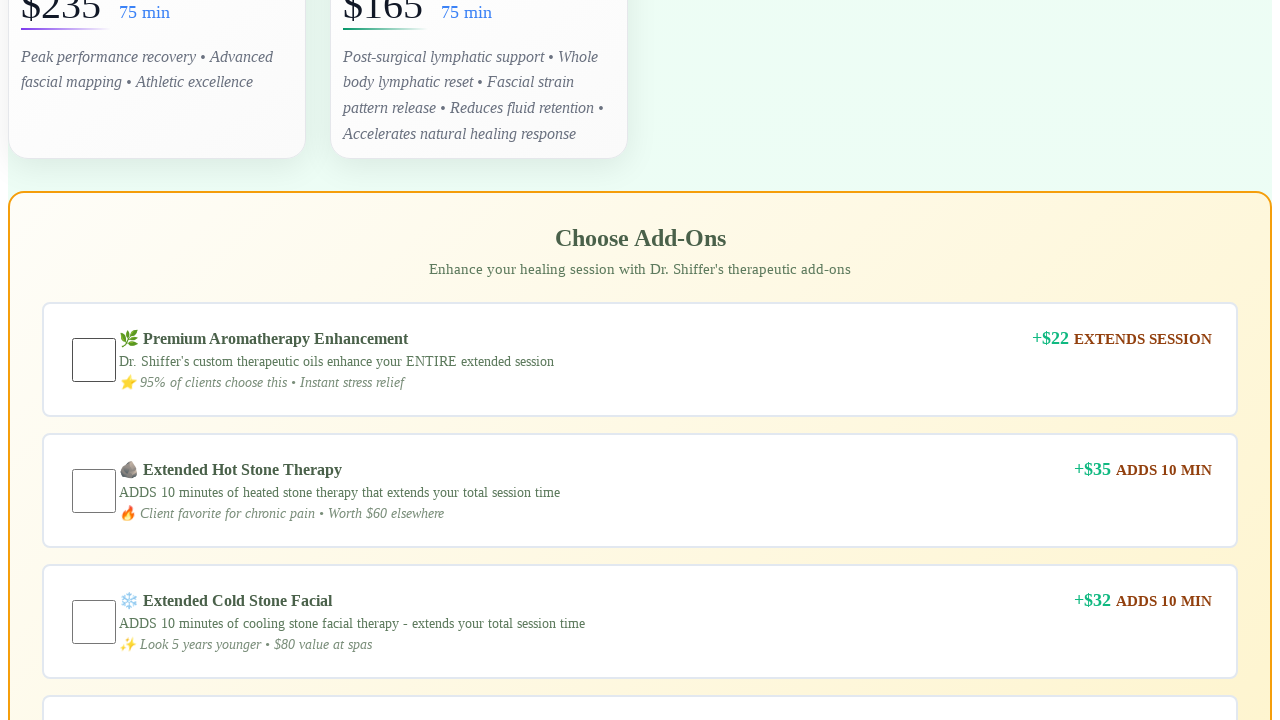

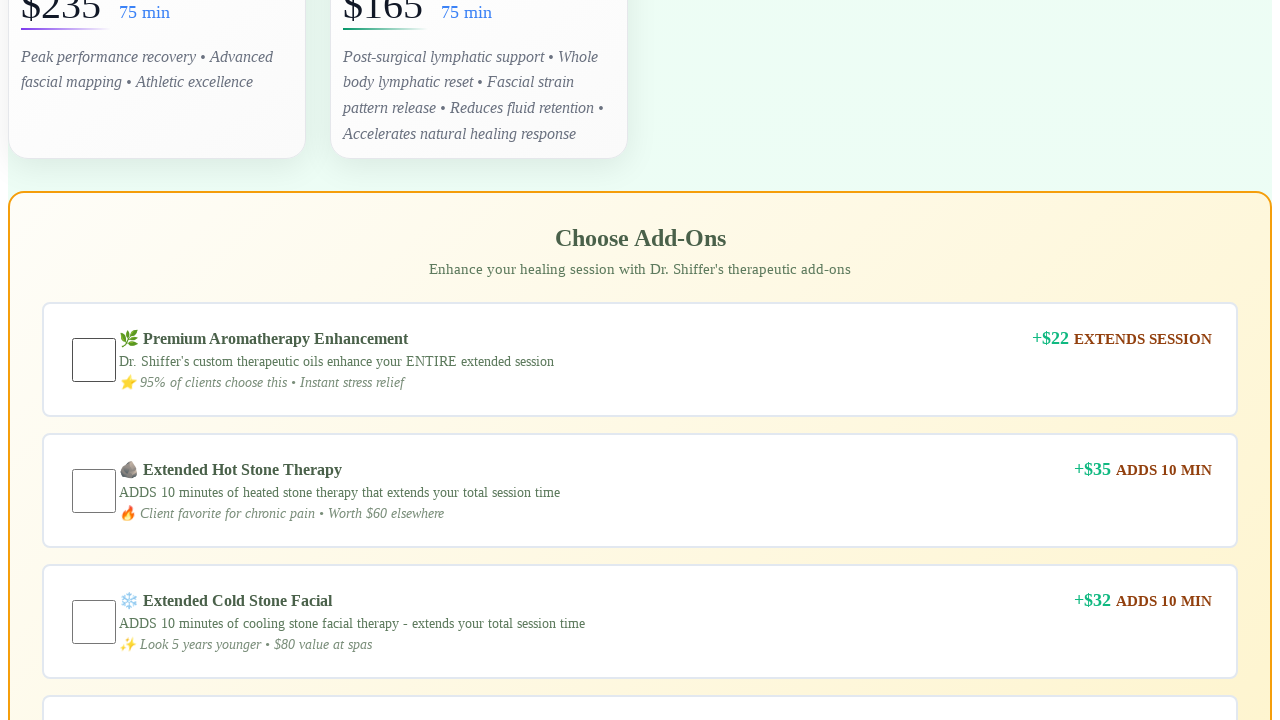